Tests the search functionality by entering a search term and submitting the search form.

Starting URL: https://the-match-five.vercel.app/community

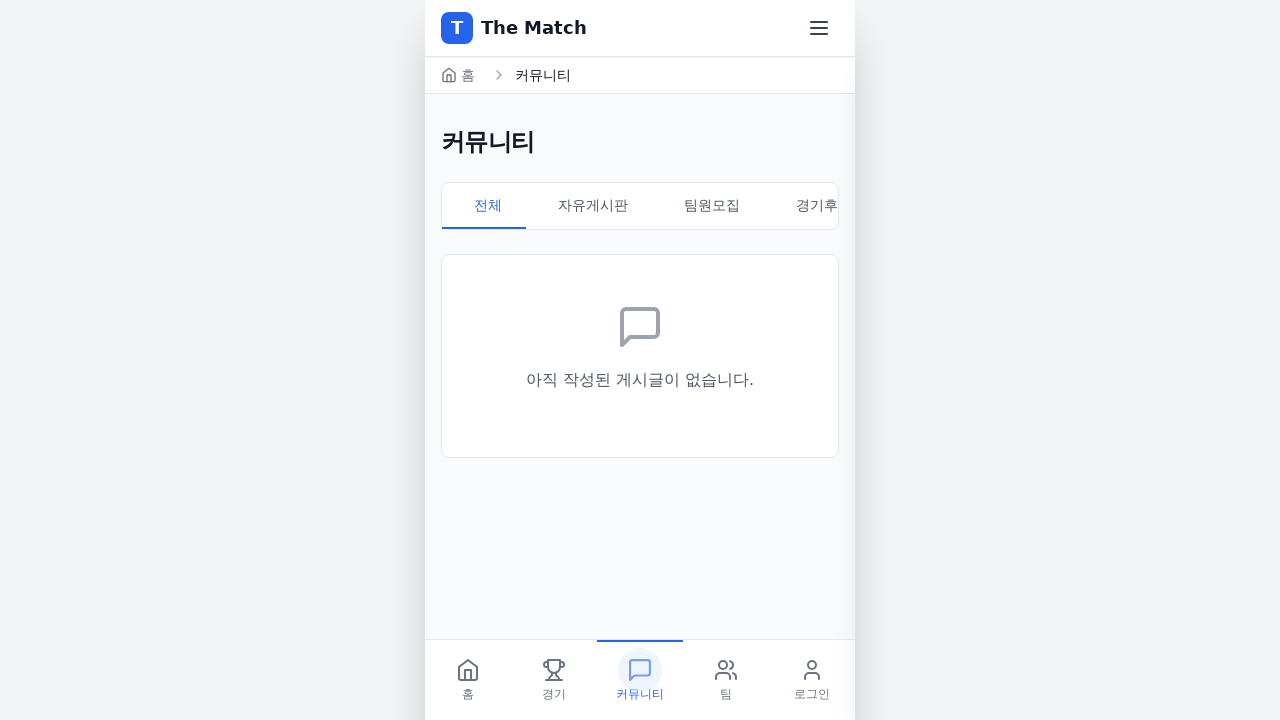

Waited for page to load with networkidle state
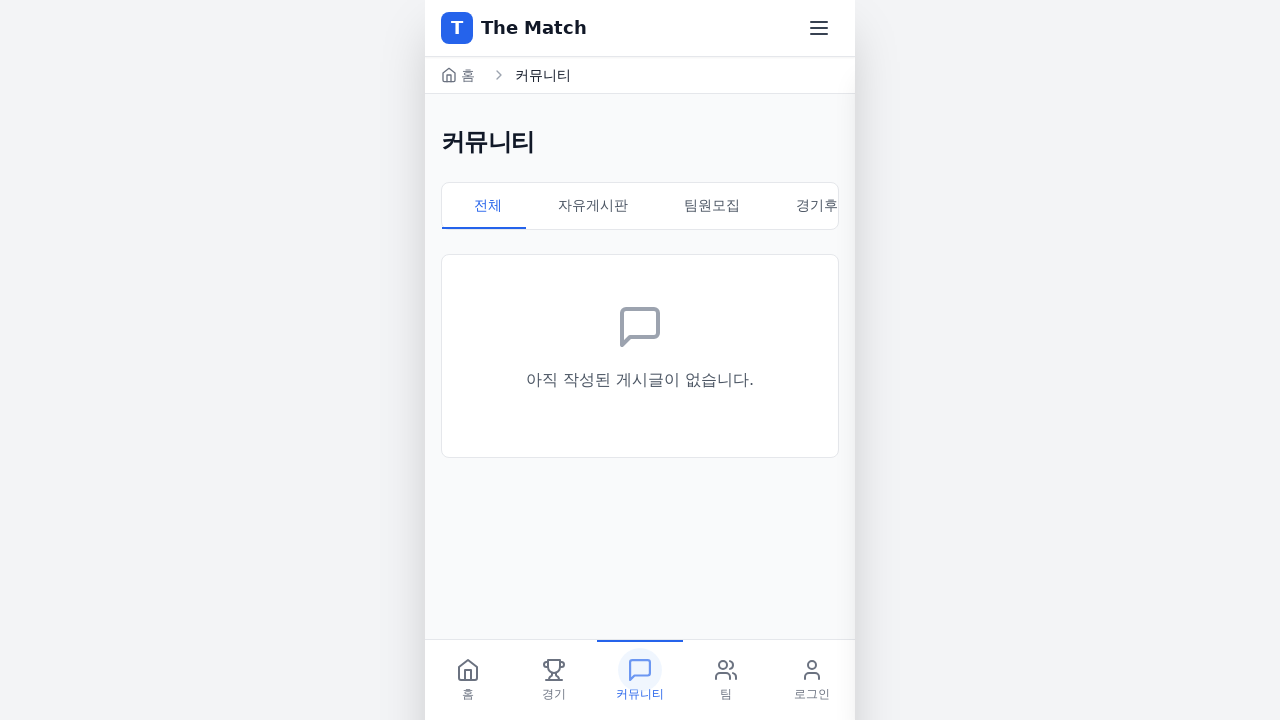

Located search input and search button elements
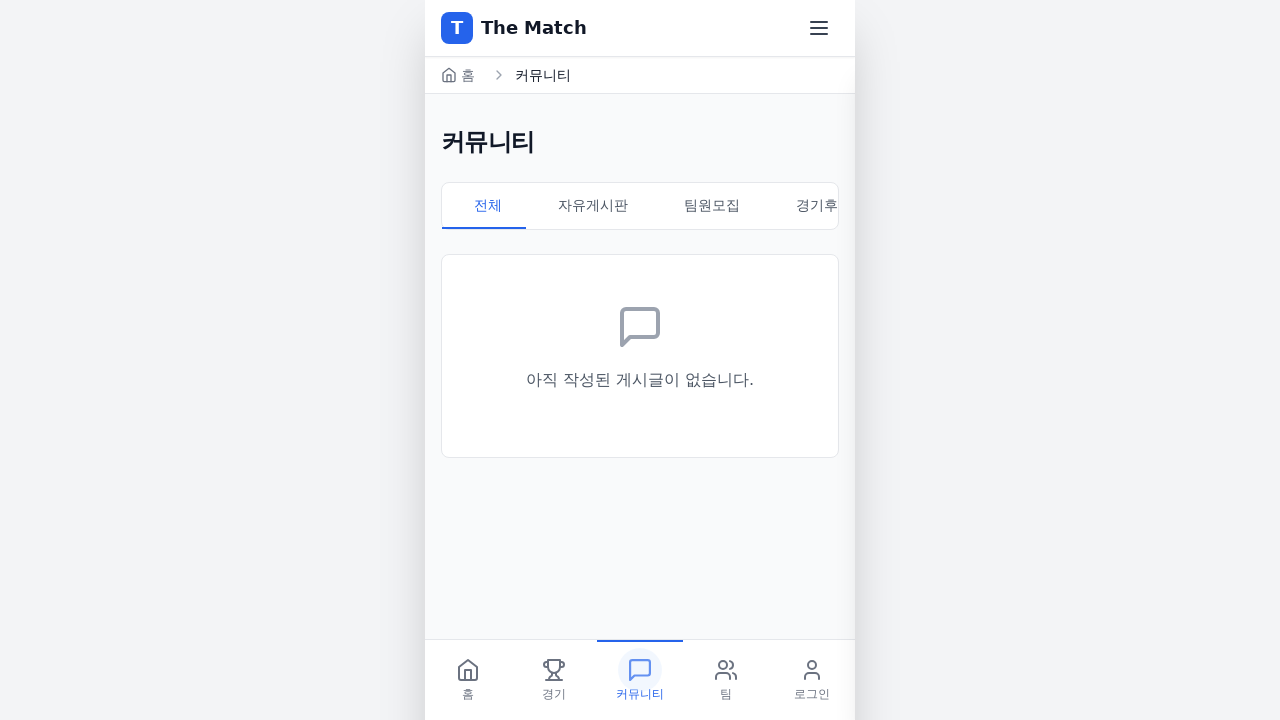

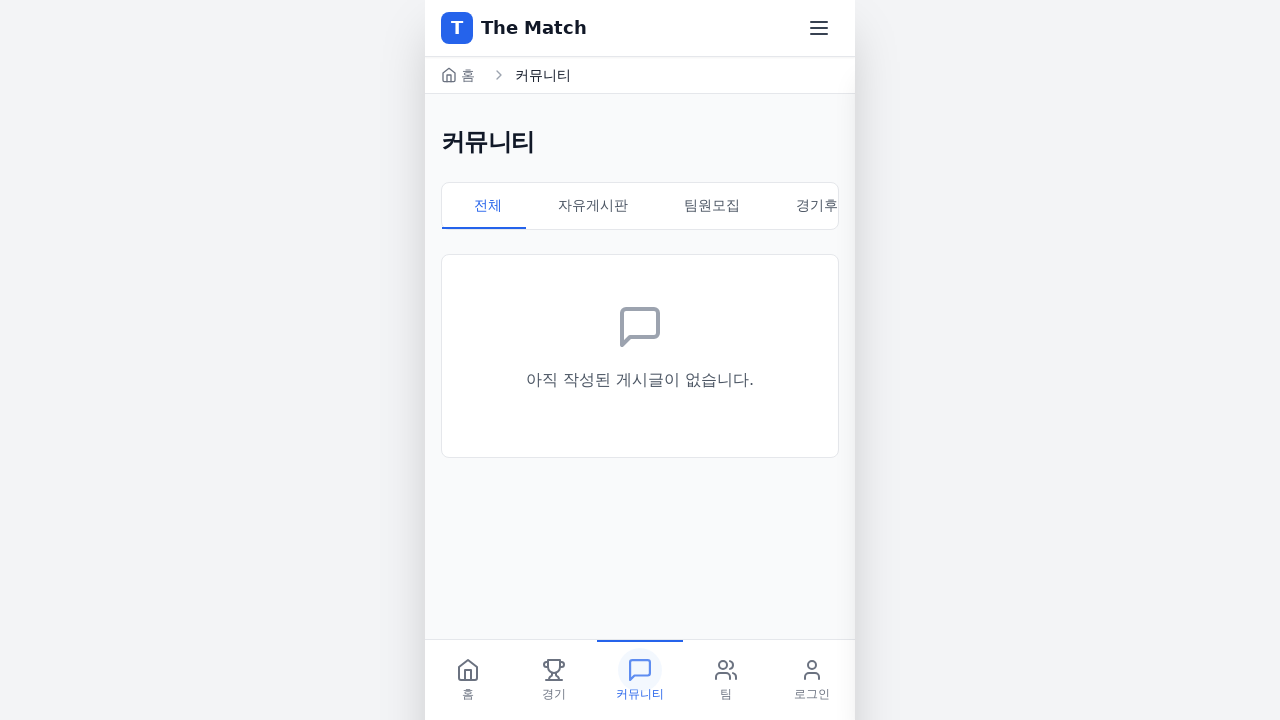